Tests file upload functionality by selecting a file via the file input element, submitting the form, and verifying the uploaded filename is displayed on the confirmation page.

Starting URL: https://the-internet.herokuapp.com/upload

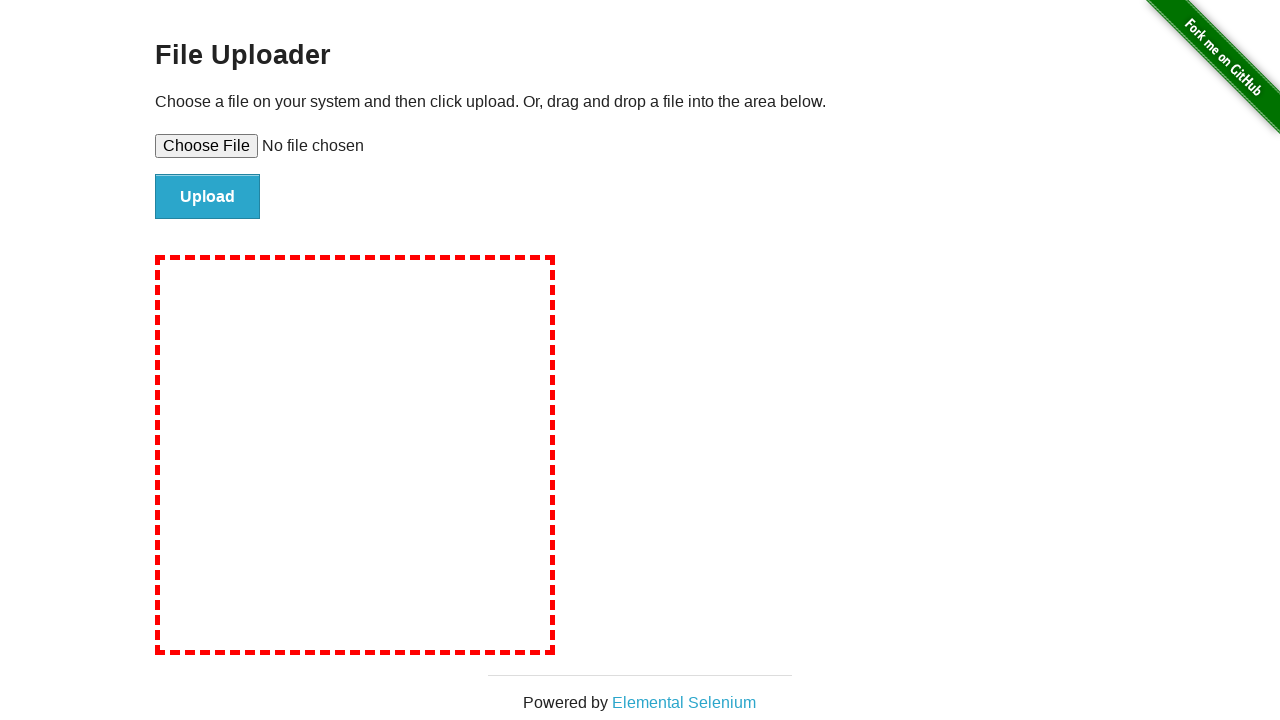

Set input file 'test-document.txt' with test content via file input element
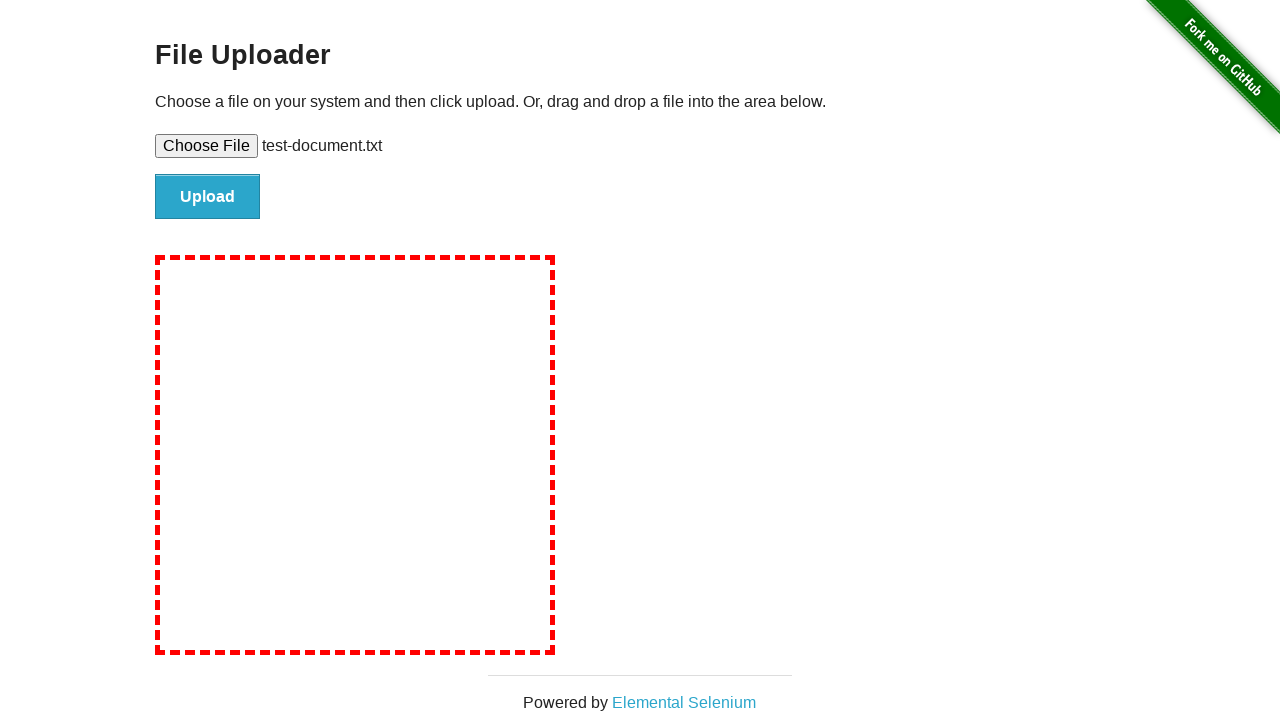

Clicked submit button to upload the file at (208, 197) on #file-submit
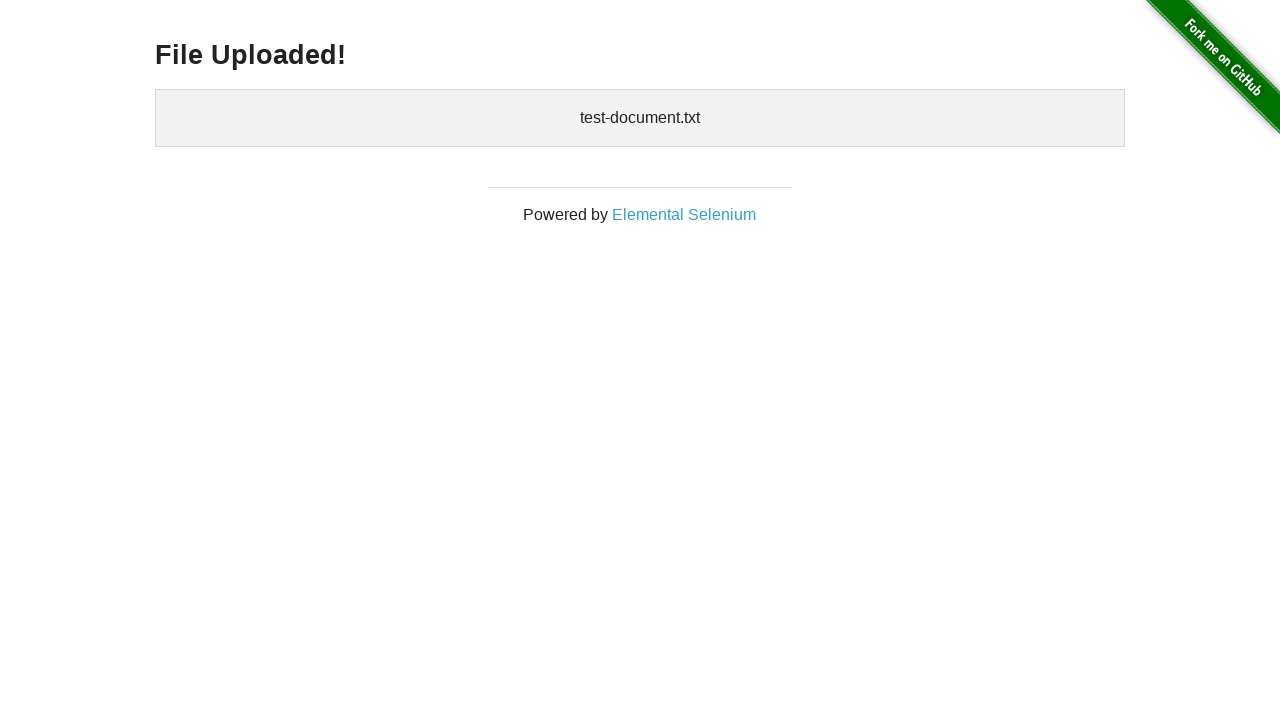

Waited for uploaded files confirmation to appear on page
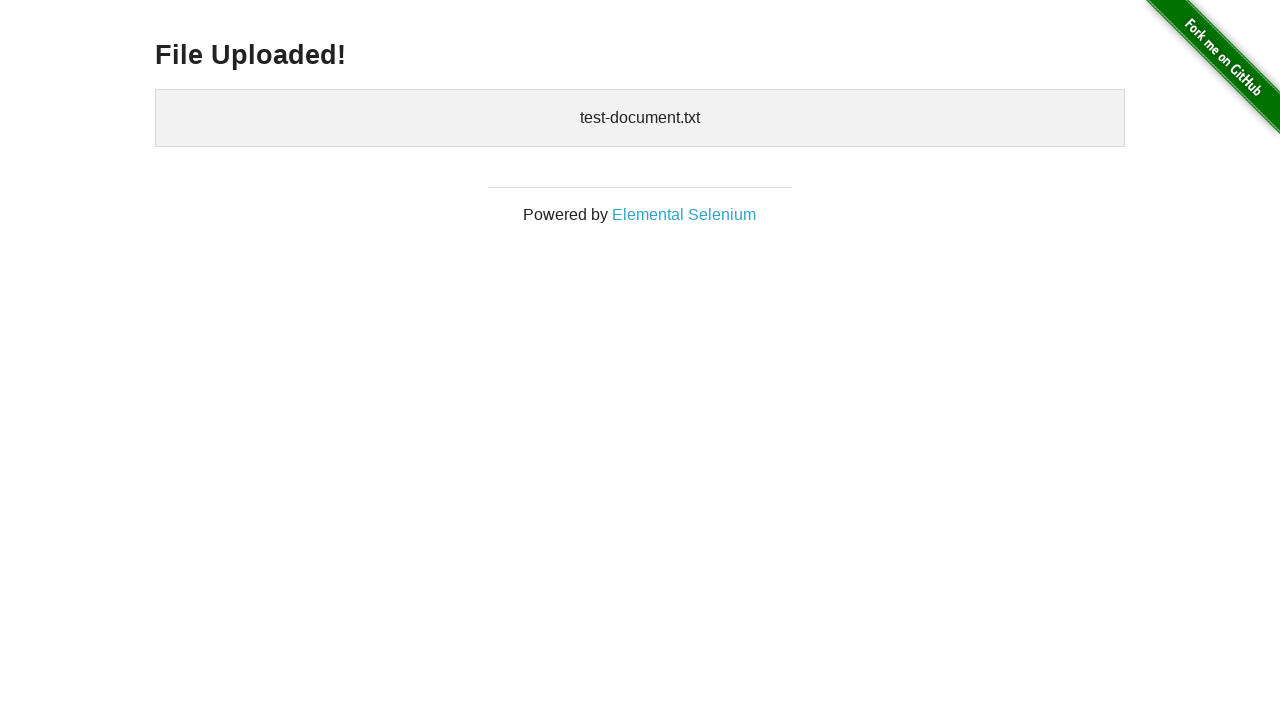

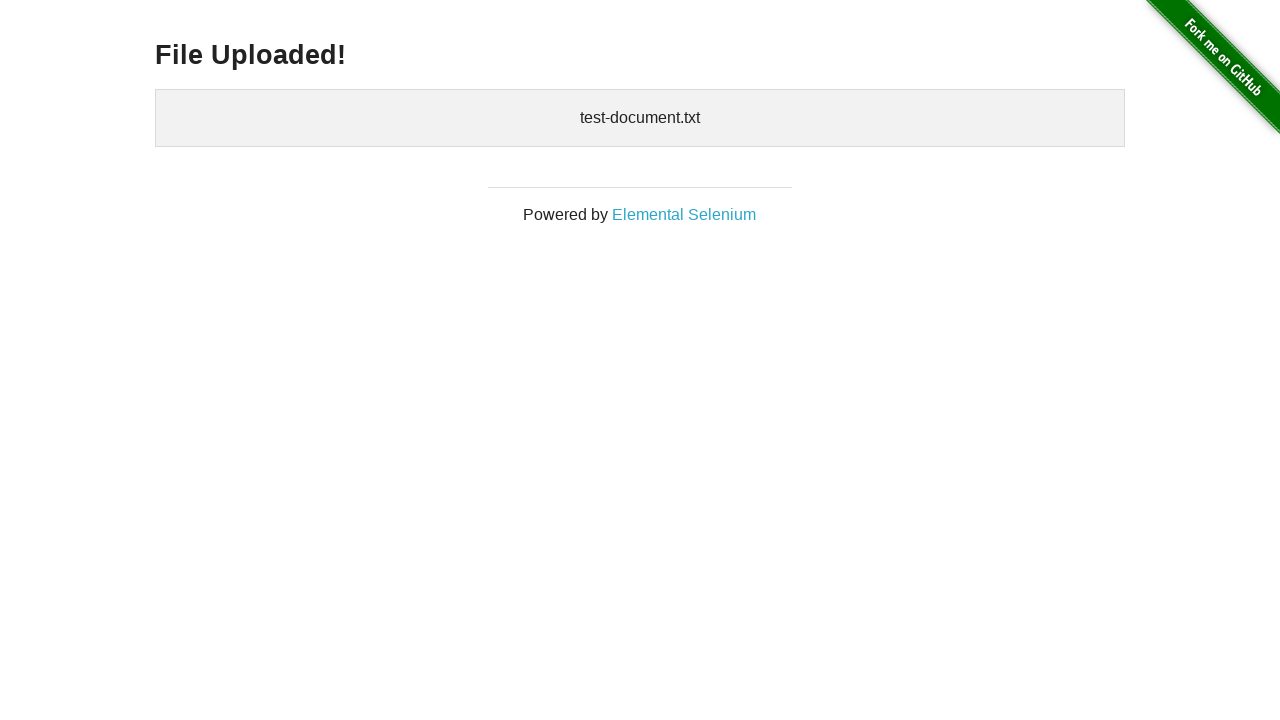